Tests JavaScript alert popup handling by clicking a button that triggers an alert and then accepting (dismissing) the alert

Starting URL: https://the-internet.herokuapp.com/javascript_alerts

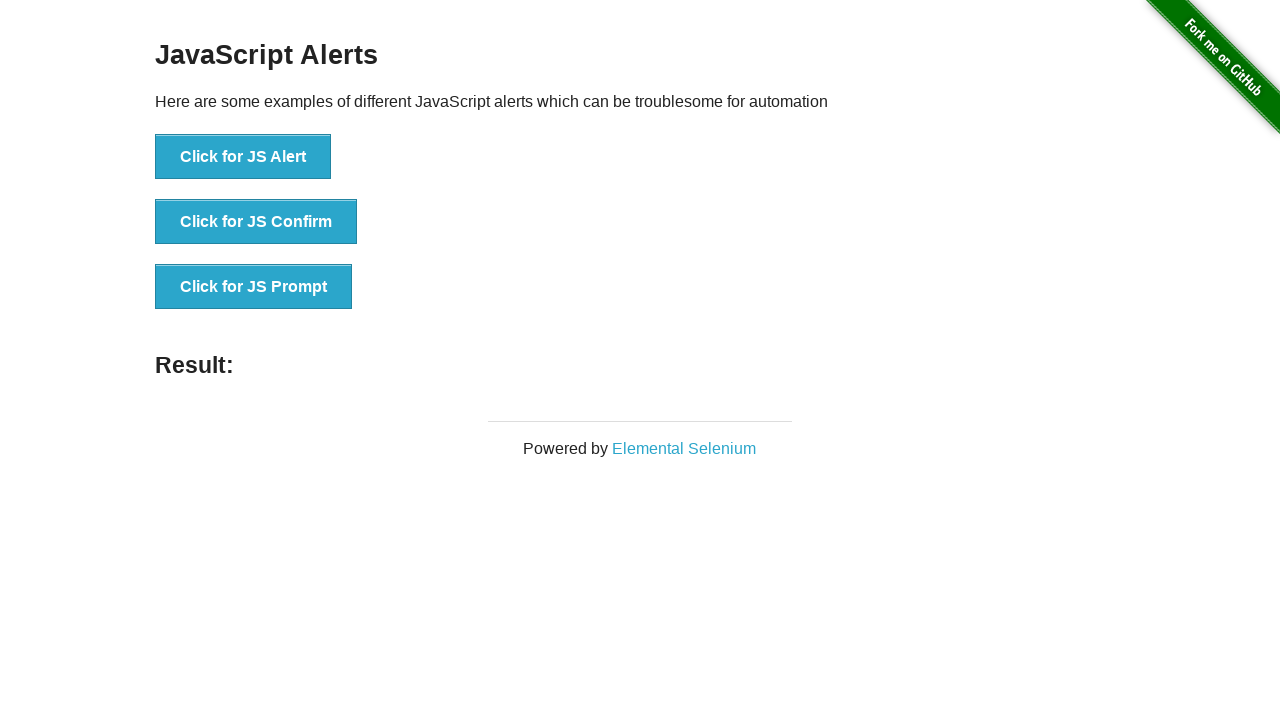

Clicked button to trigger JS Alert at (243, 157) on xpath=//button[text()='Click for JS Alert']
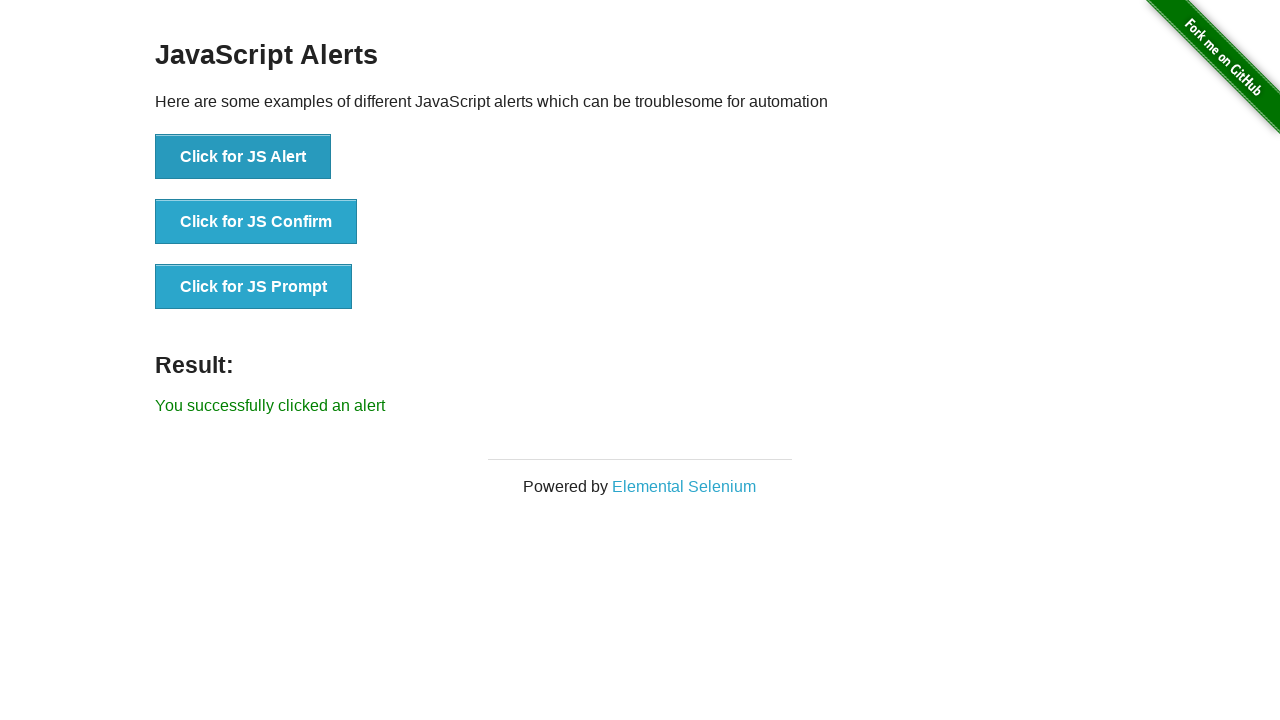

Set up dialog handler to accept alerts
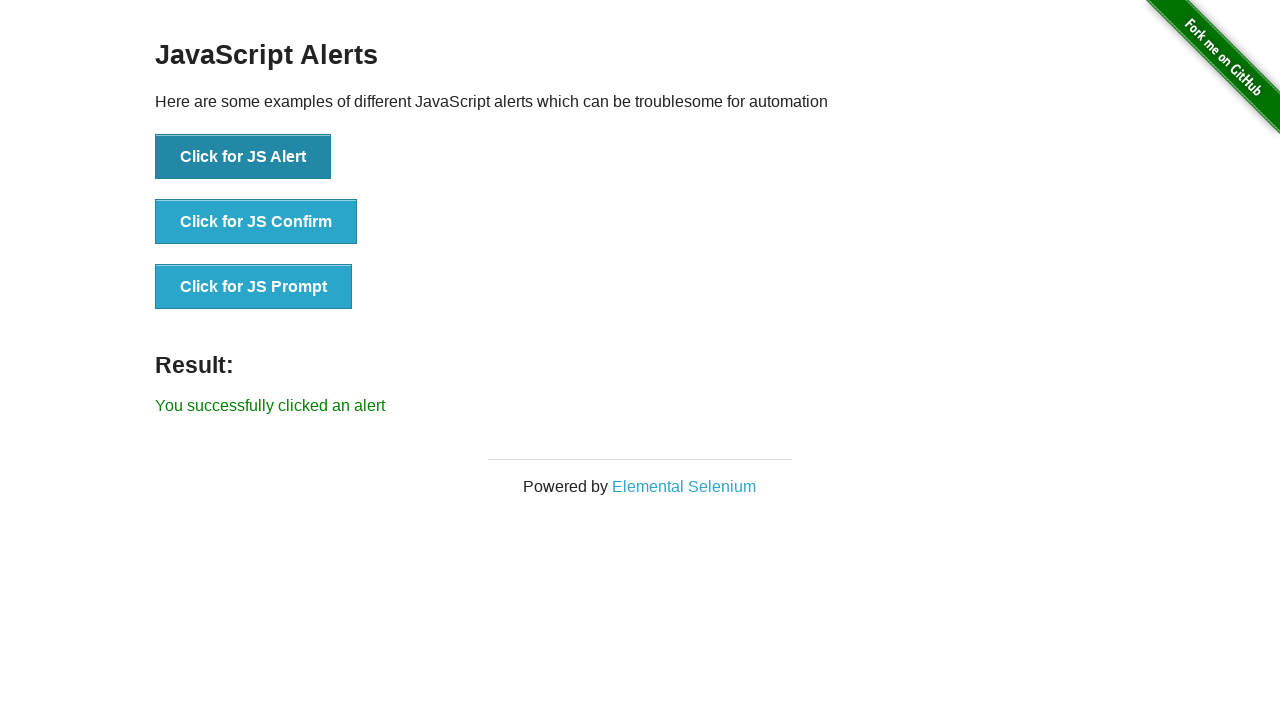

Clicked button to trigger JS Alert again at (243, 157) on xpath=//button[text()='Click for JS Alert']
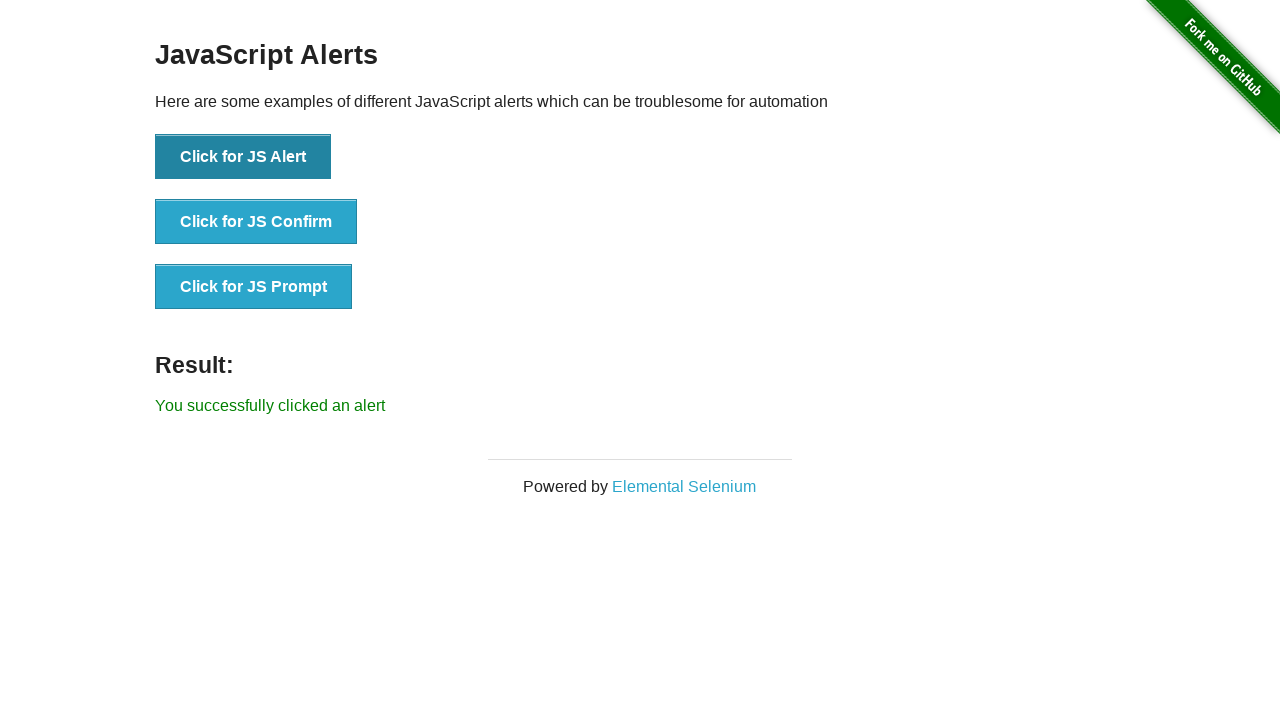

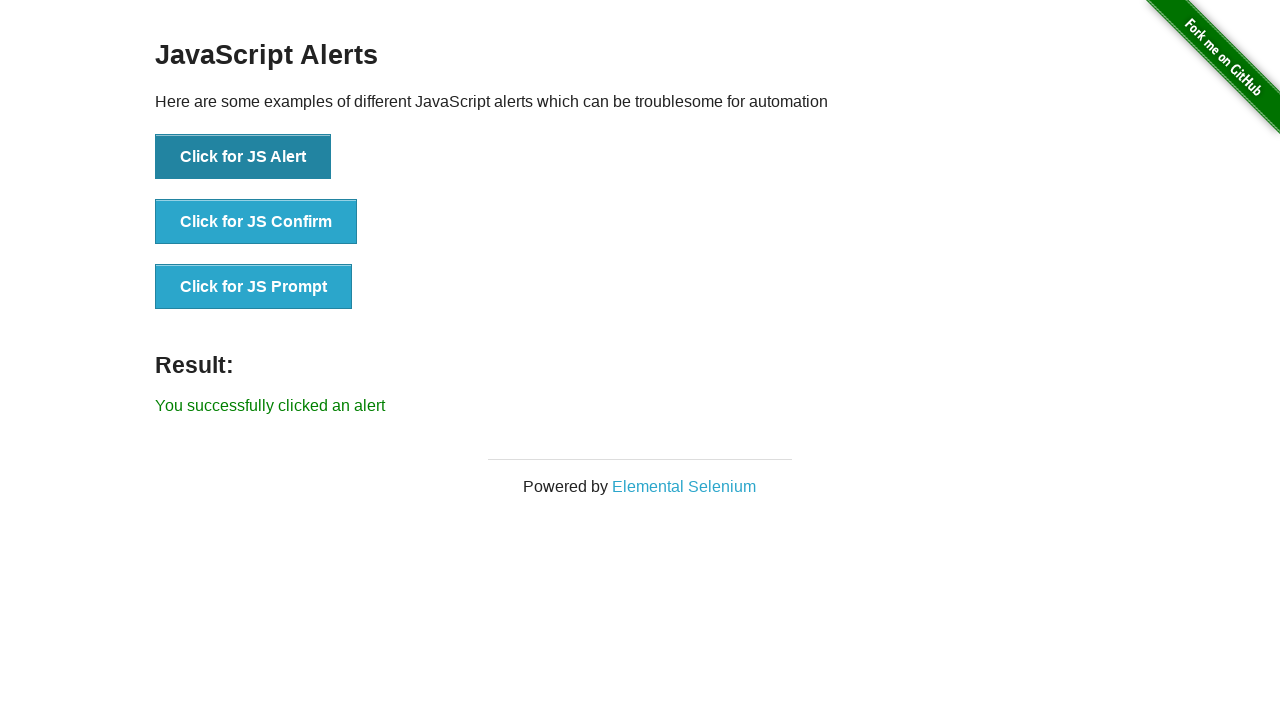